Navigates to Ministry of Testing article and verifies that links are present on the page

Starting URL: https://www.ministryoftesting.com/articles/websites-to-practice-testing

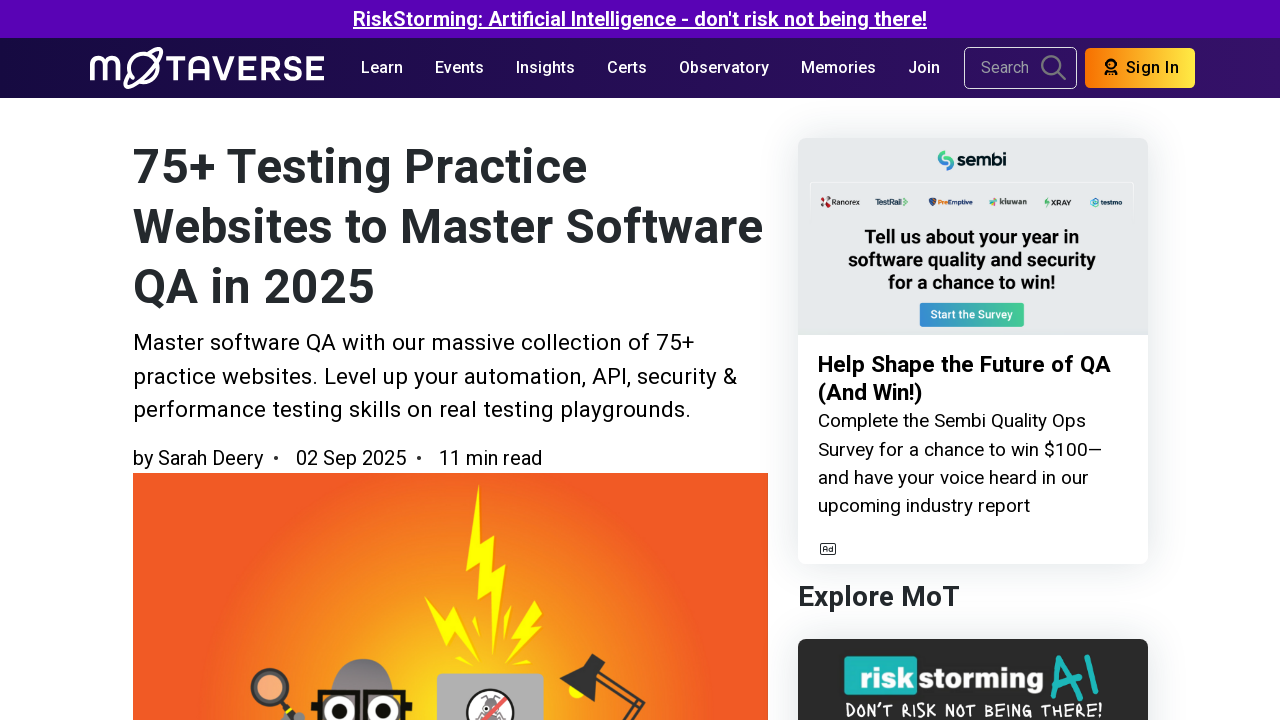

Navigated to Ministry of Testing article about websites to practice testing
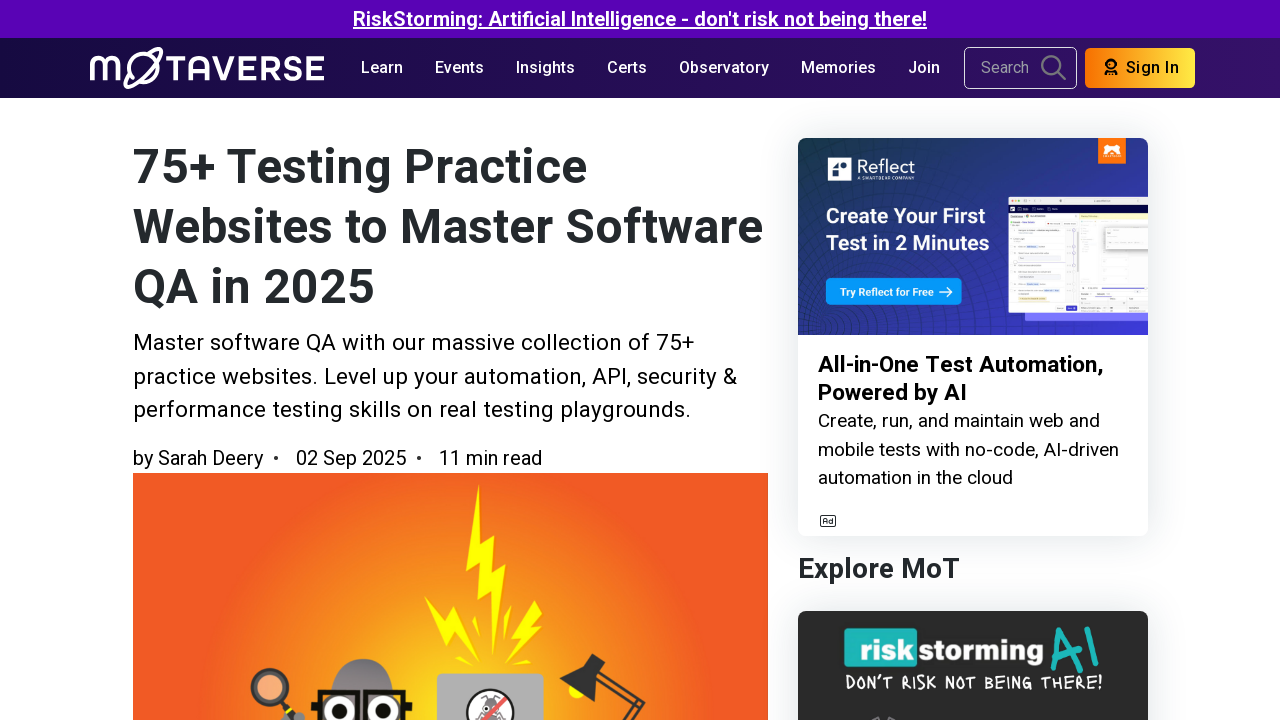

Waited for links to be present on the page
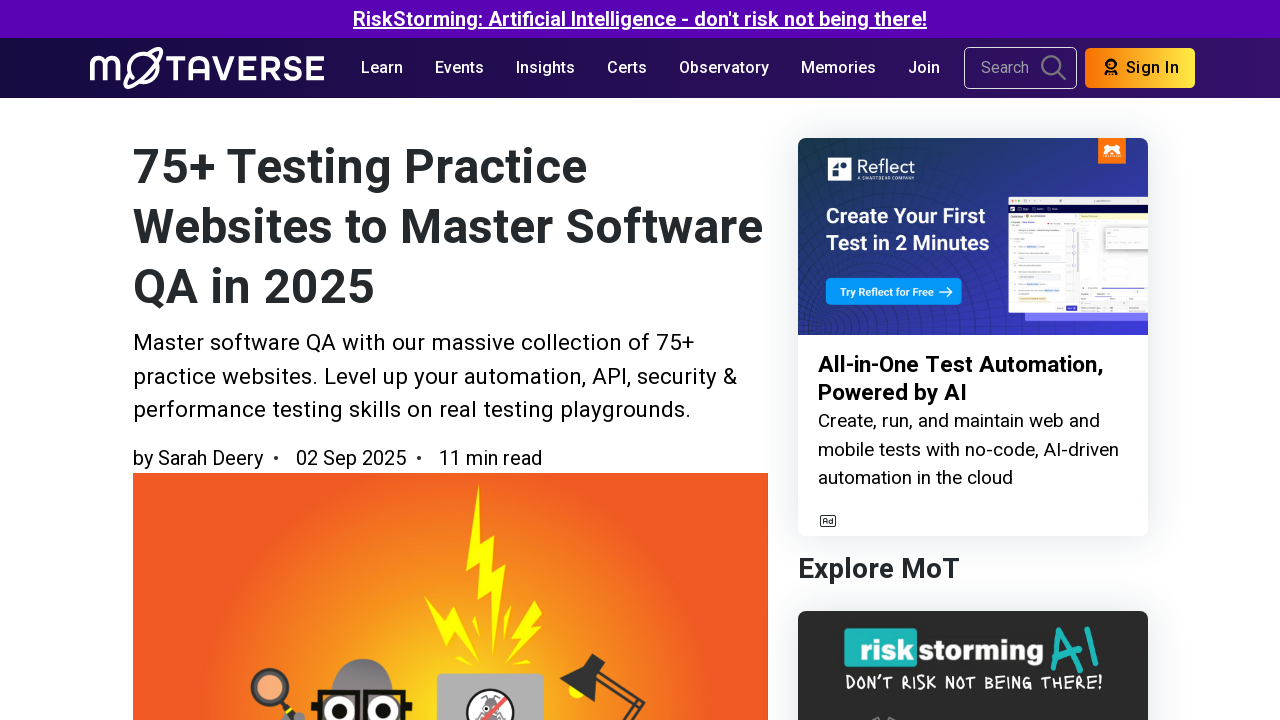

Retrieved all link elements from the page
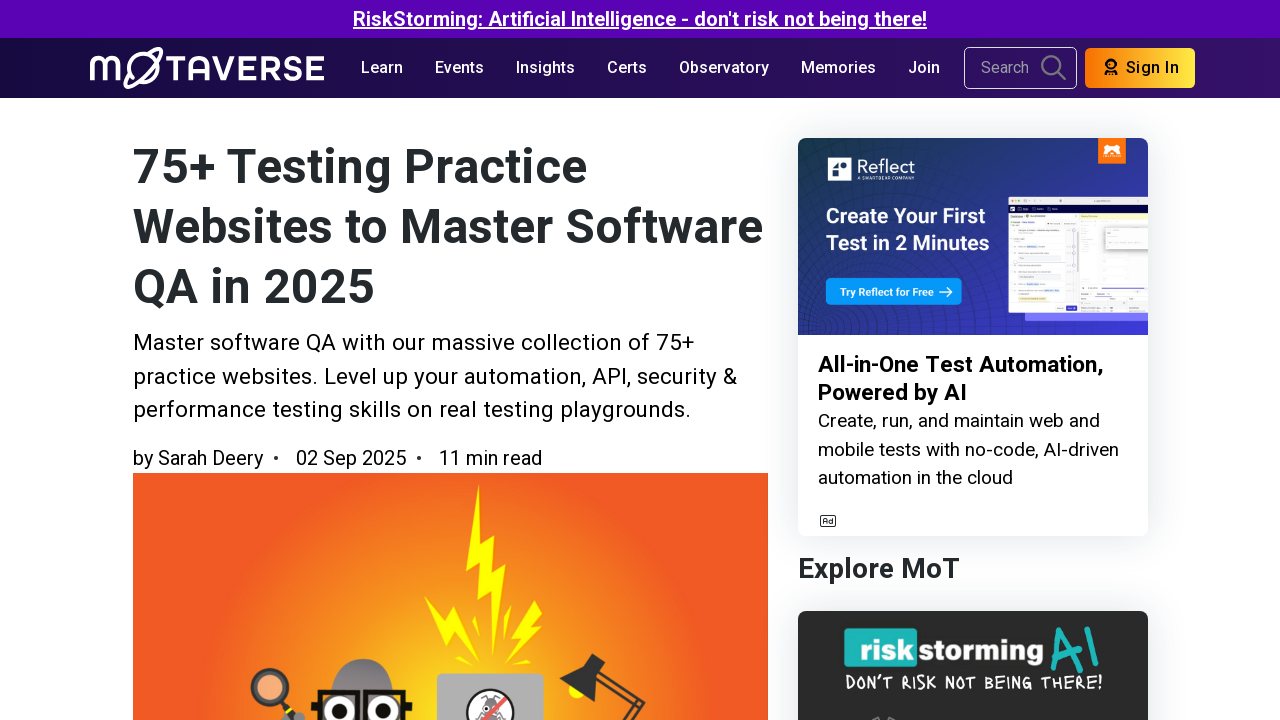

Verified that 210 links are present on the page
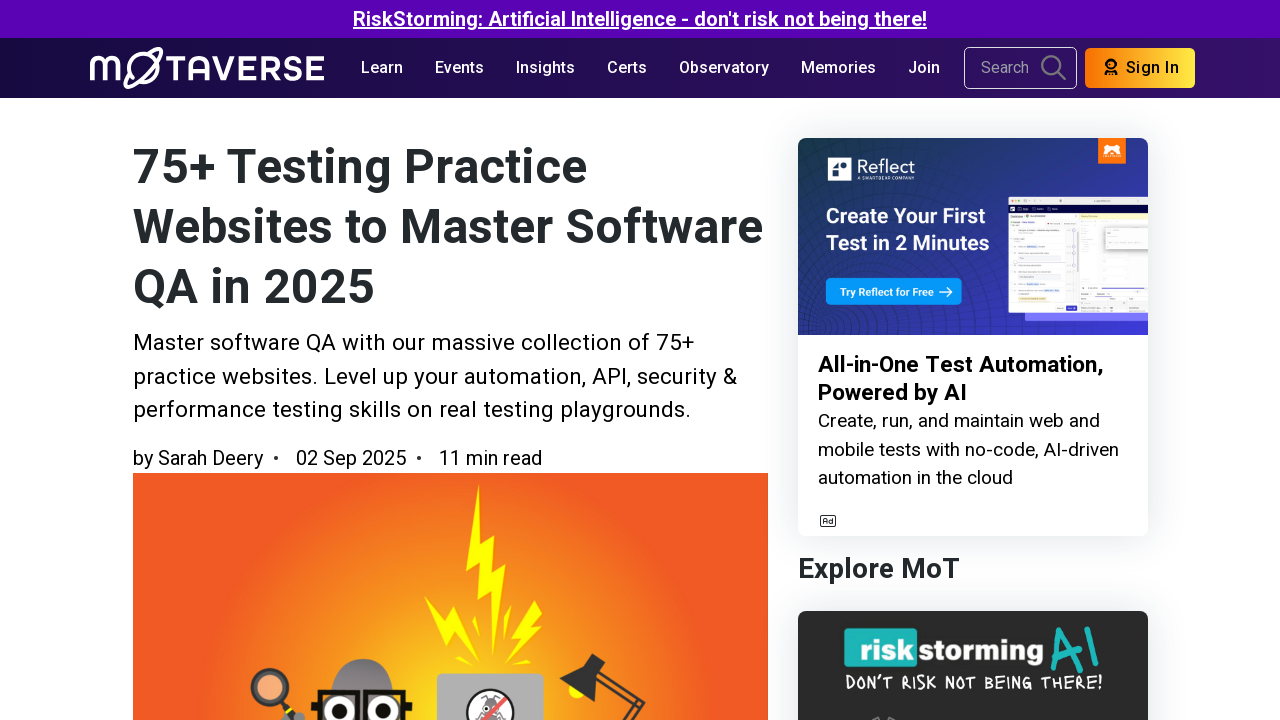

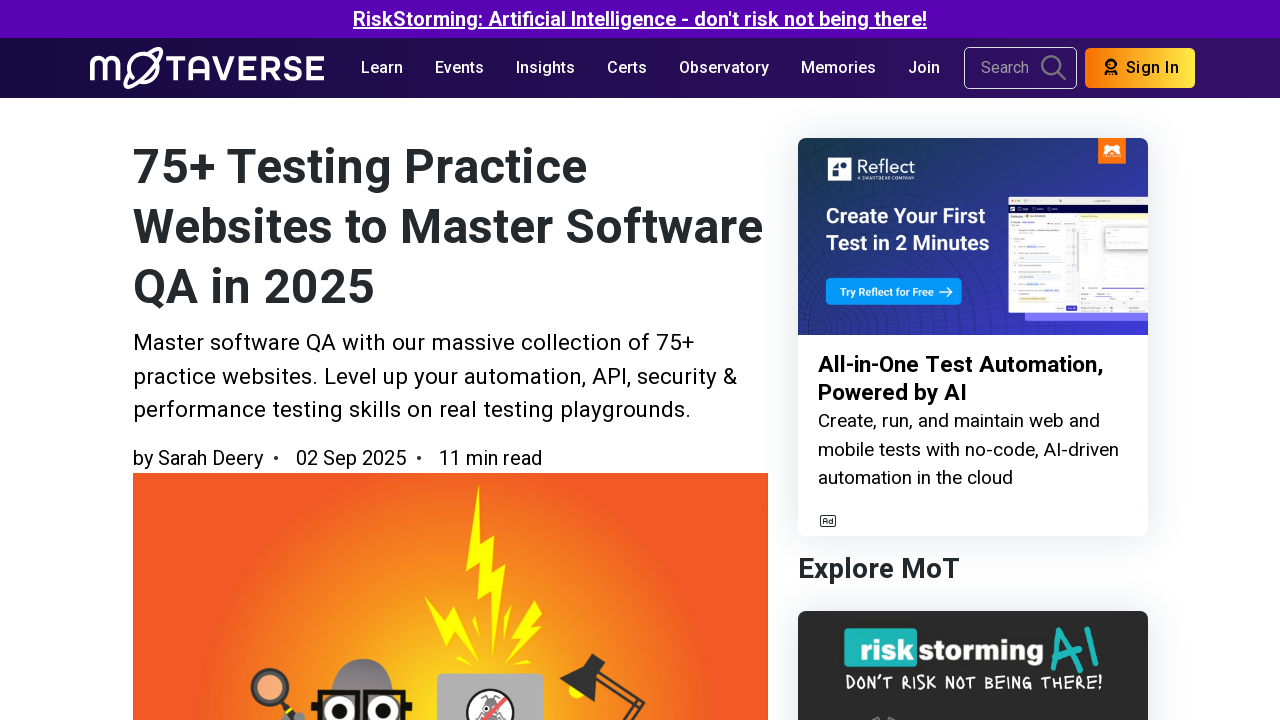